Clicks on Where can I watch information on homepage

Starting URL: https://www.netflix.com

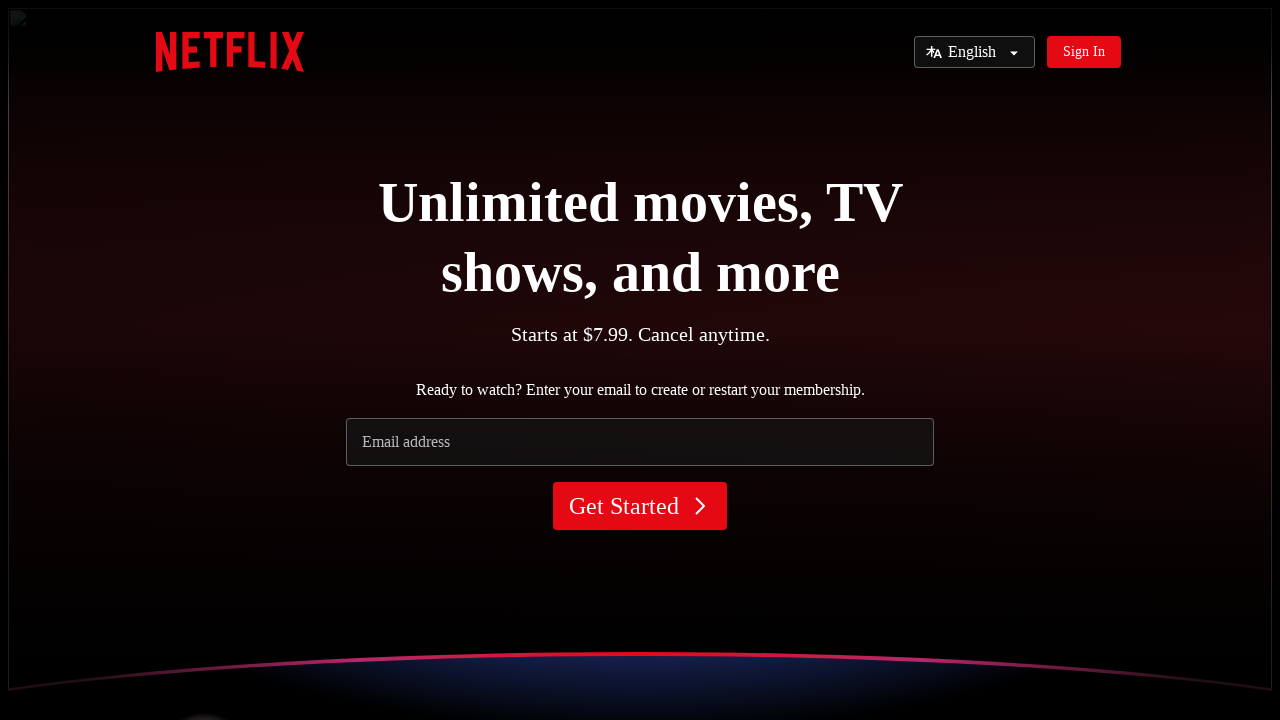

Clicked on 'Where can I watch?' section on Netflix homepage at (640, 360) on text=Where can I watch?
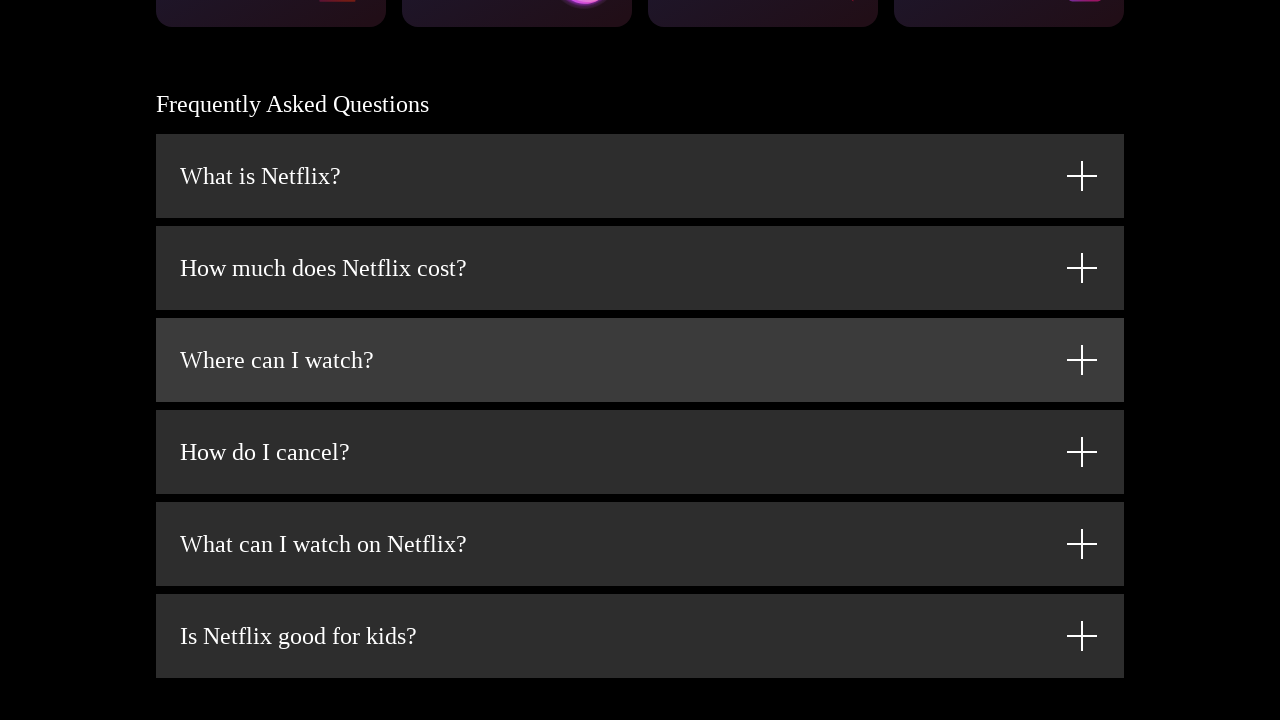

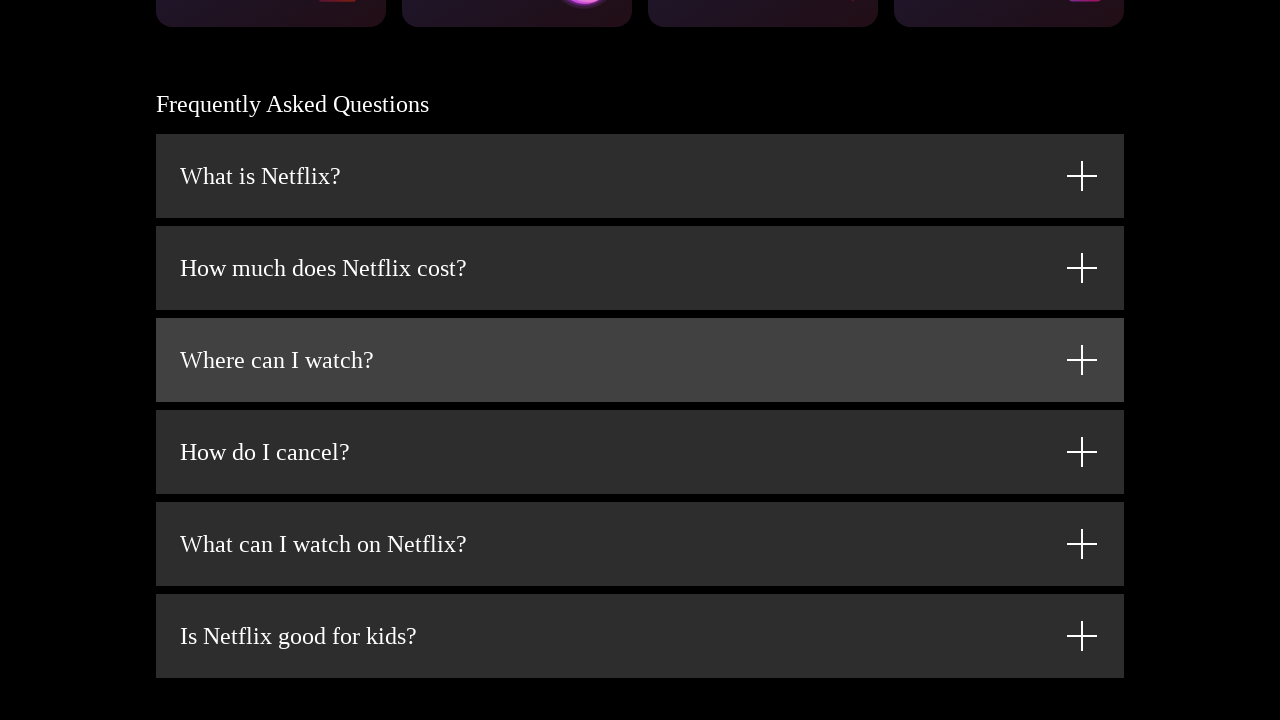